Tests a registration form by automatically filling in required fields (marked with asterisk) and submitting the form to verify successful registration

Starting URL: http://suninjuly.github.io/registration2.html

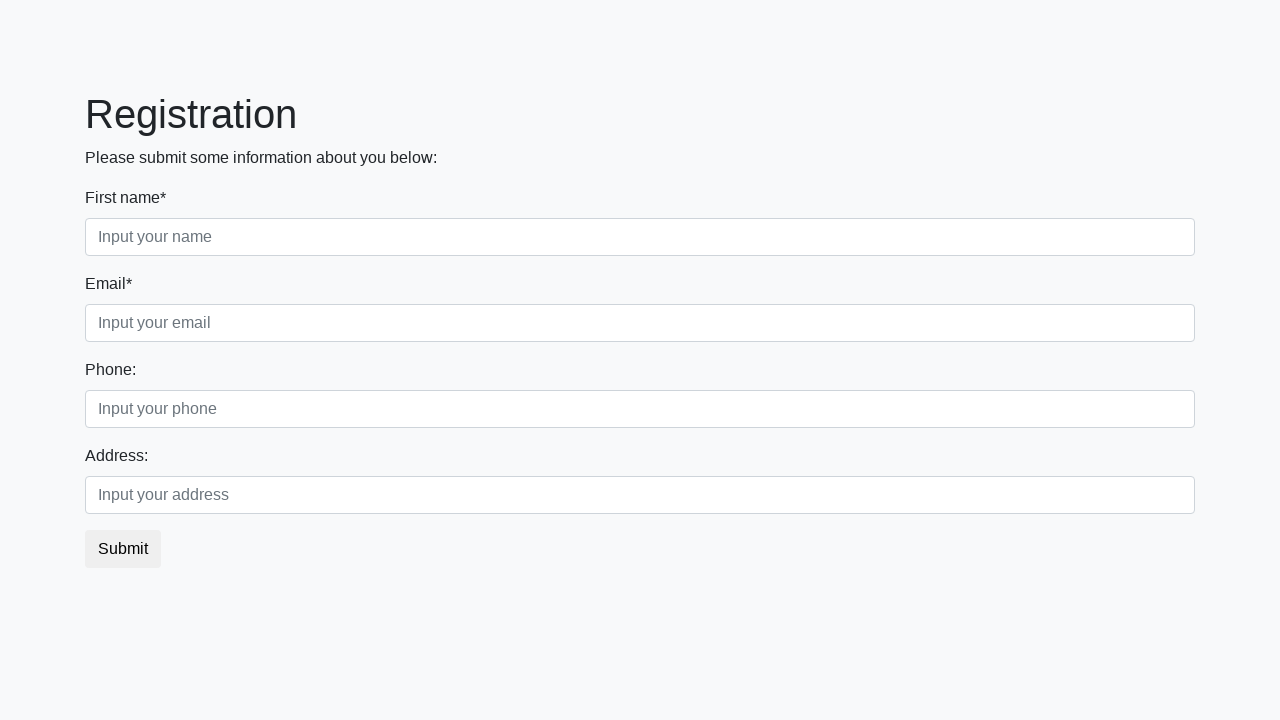

Navigated to registration form page
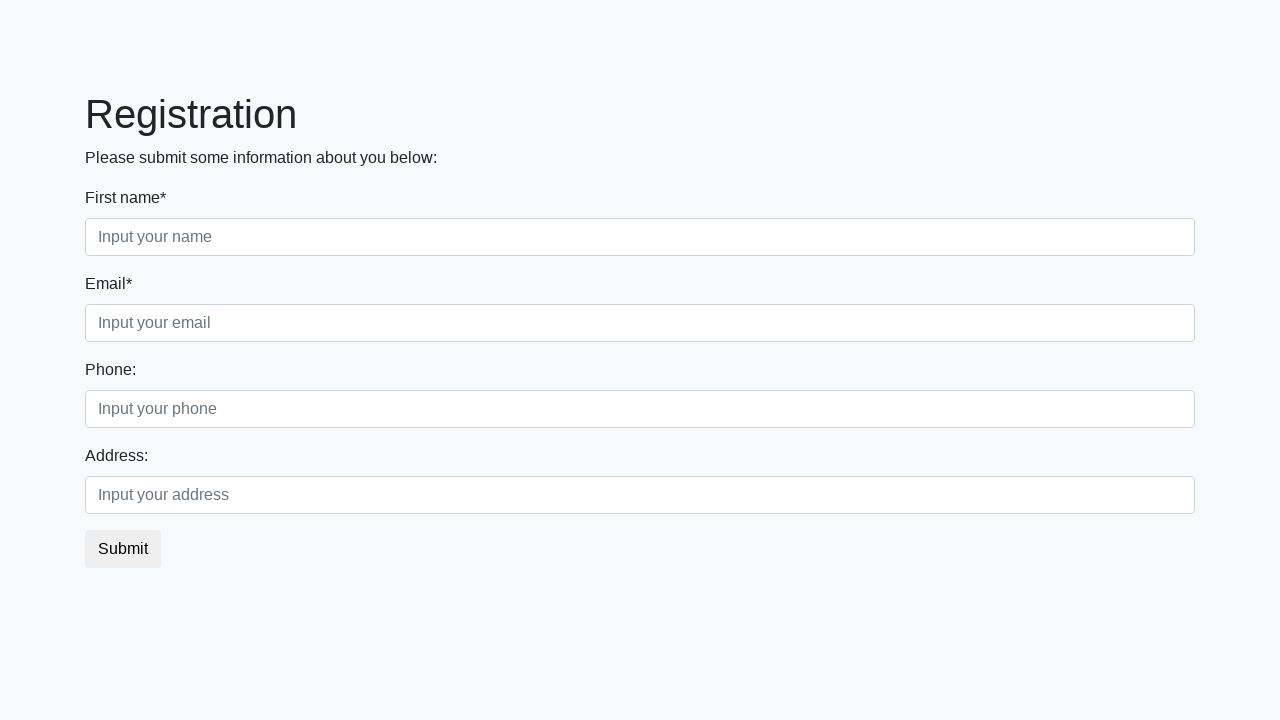

Retrieved all label elements from the page
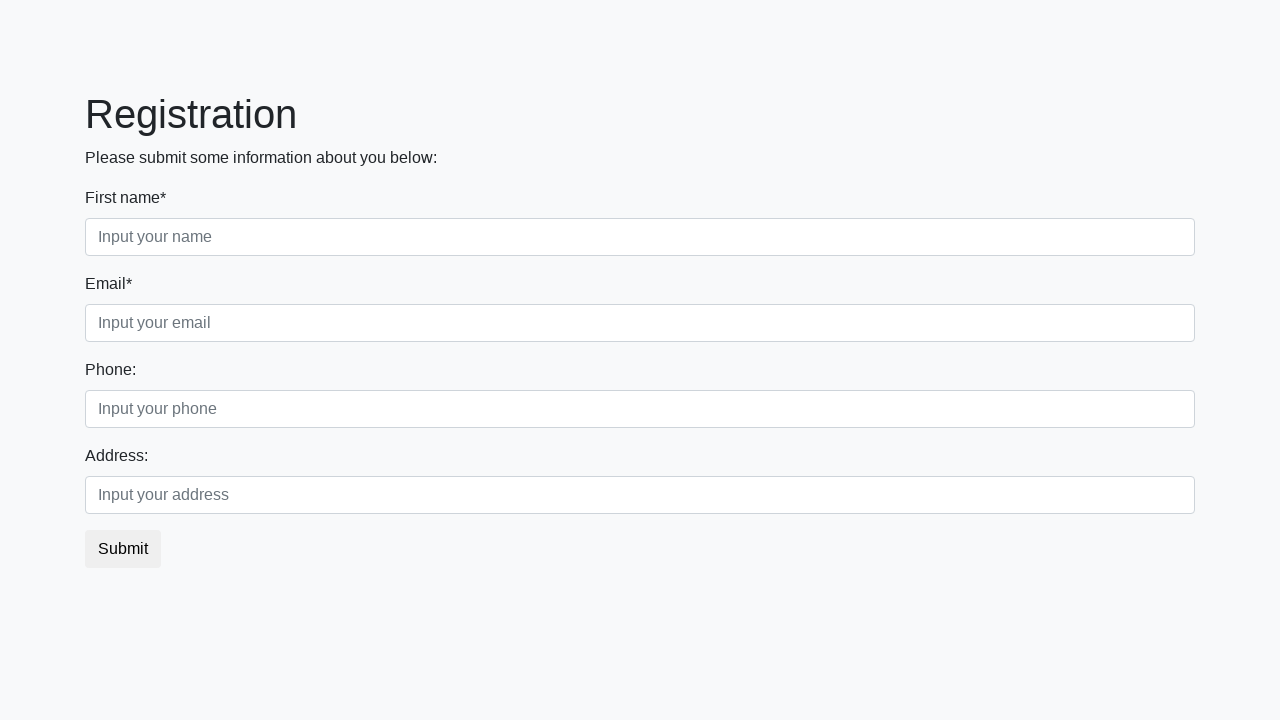

Retrieved all input elements from the page
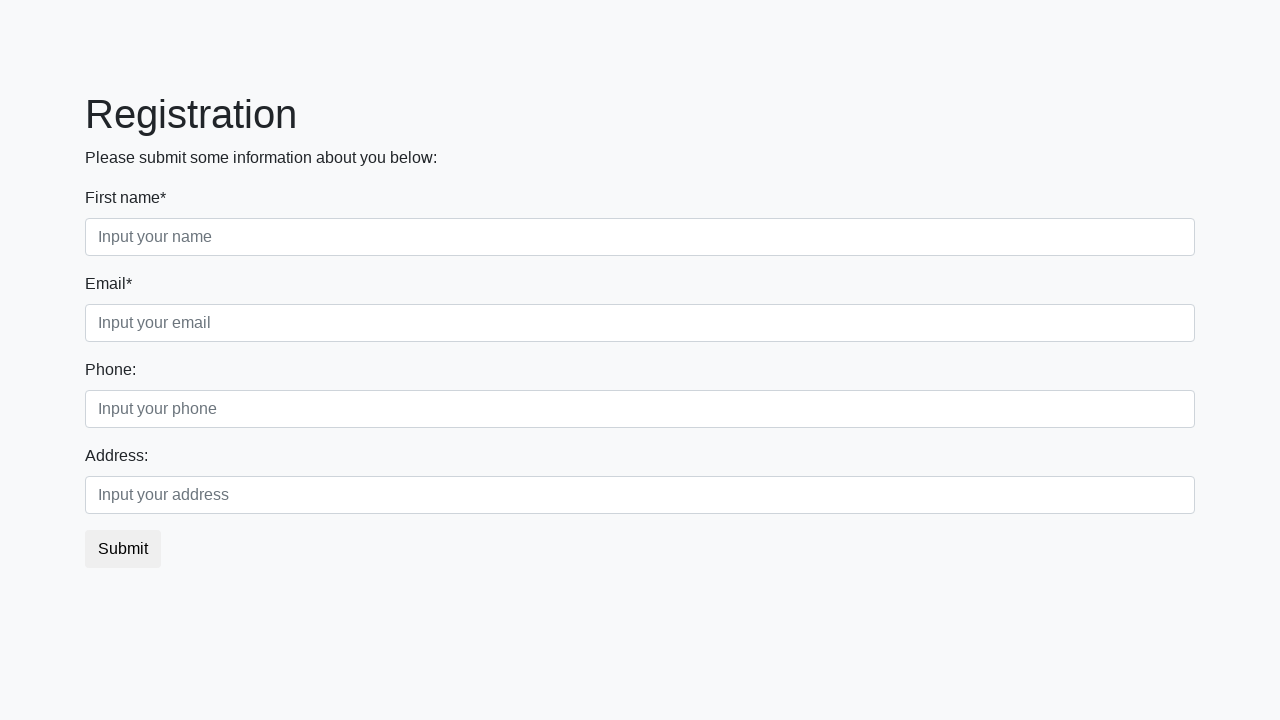

Filled required field 'First name*' with 'Обязалово!' on input >> nth=0
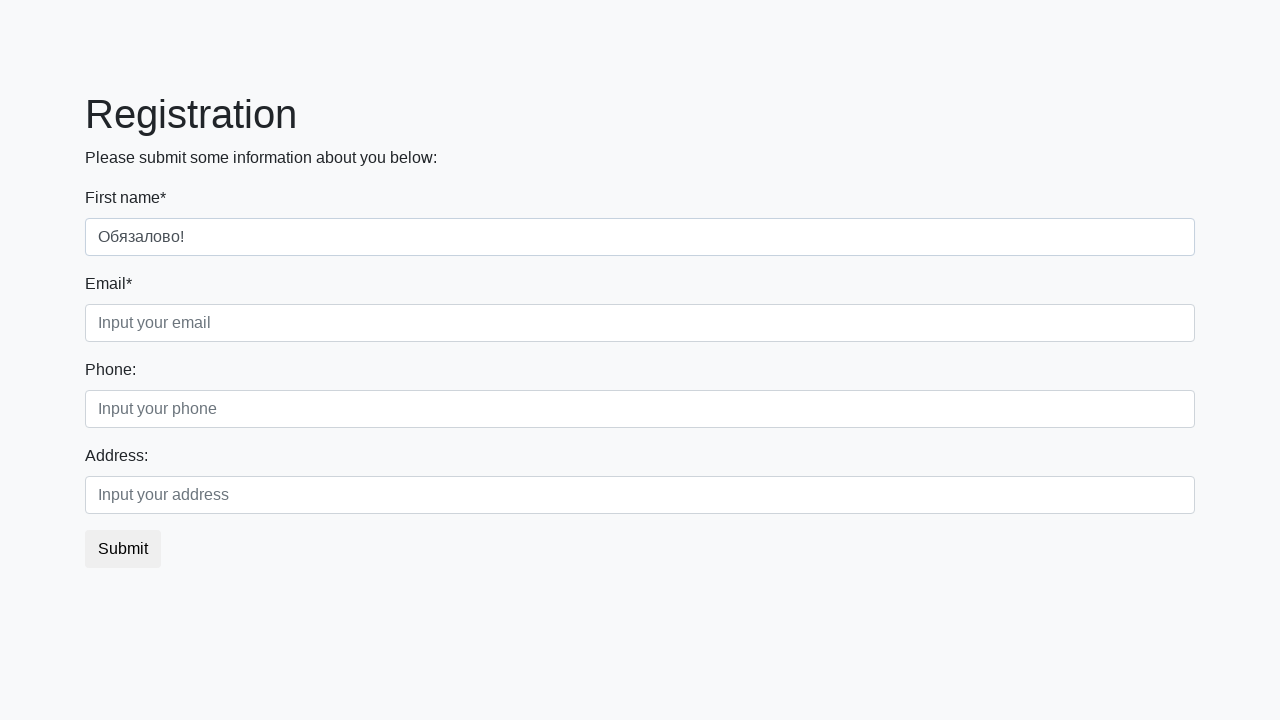

Filled required field 'Email*' with 'Обязалово!' on input >> nth=1
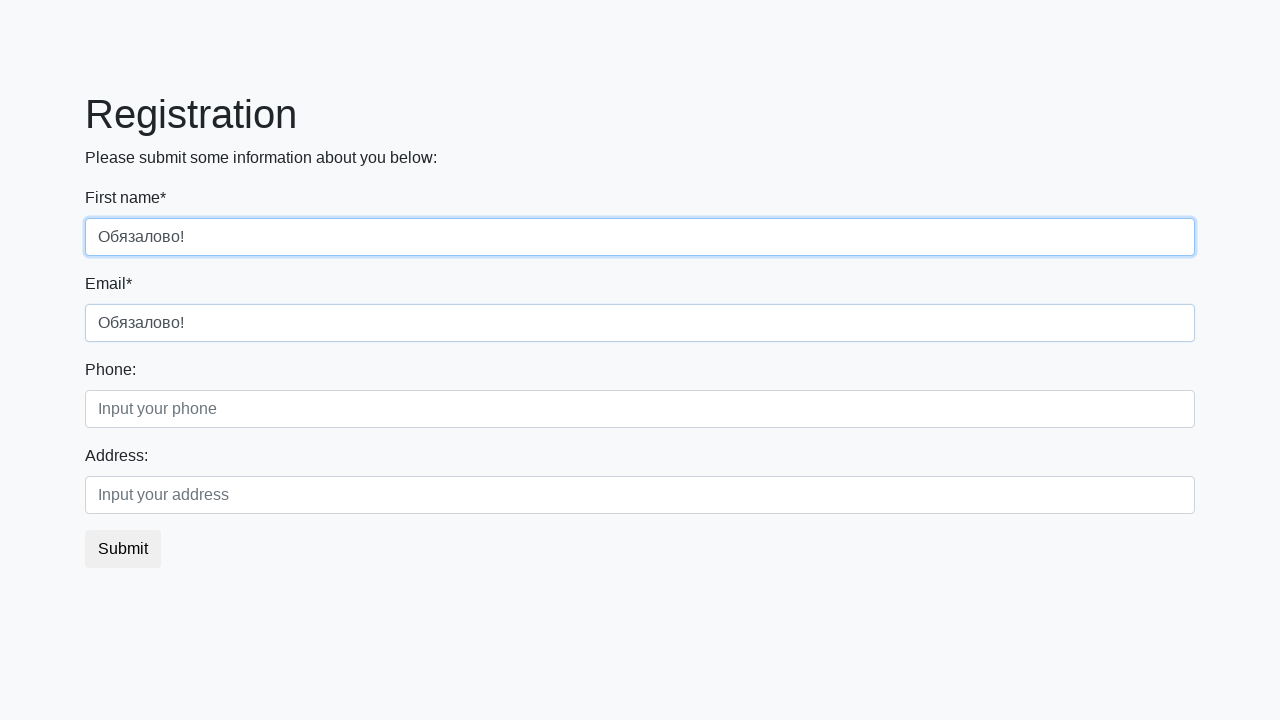

Clicked submit button to register at (123, 549) on button.btn
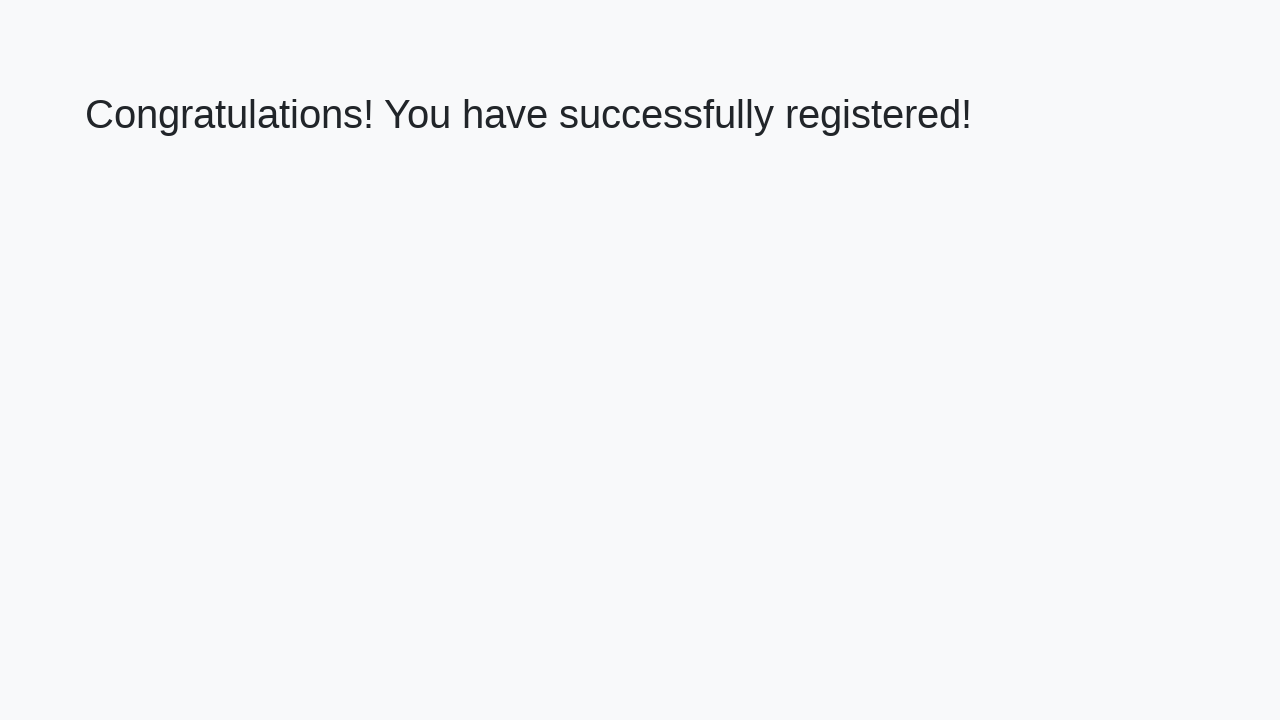

Success page loaded with confirmation heading
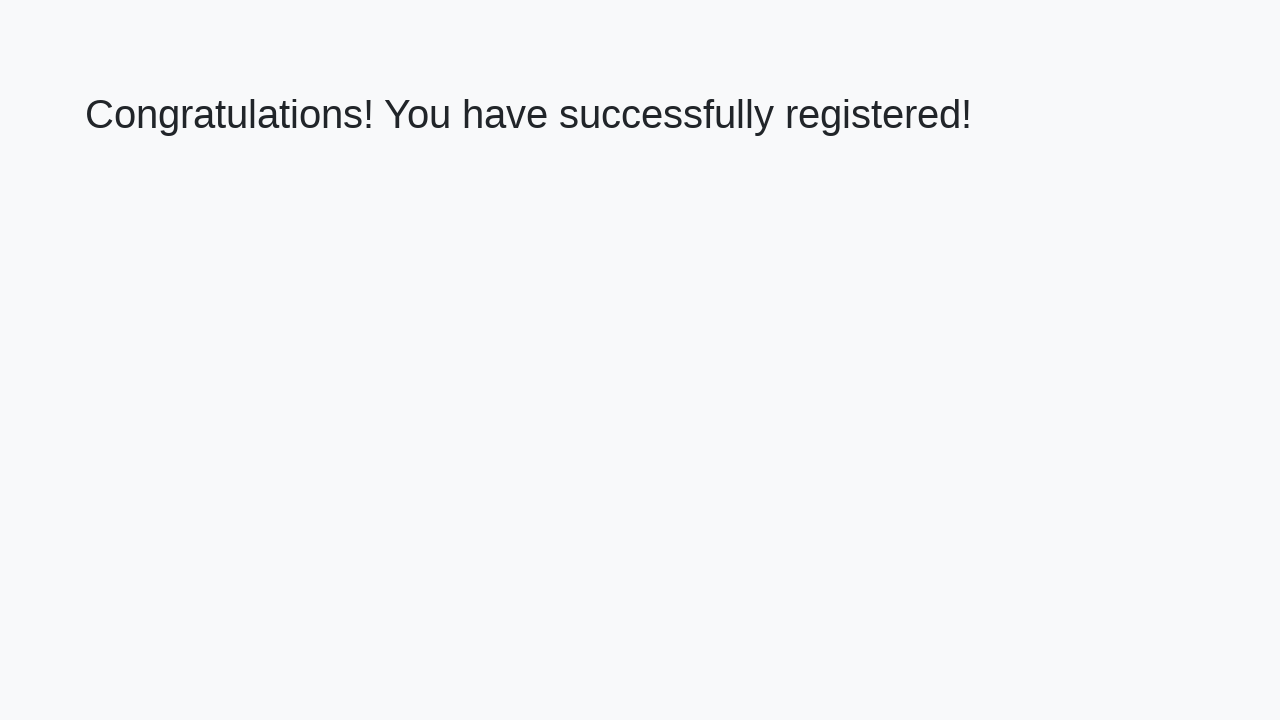

Retrieved welcome text from heading
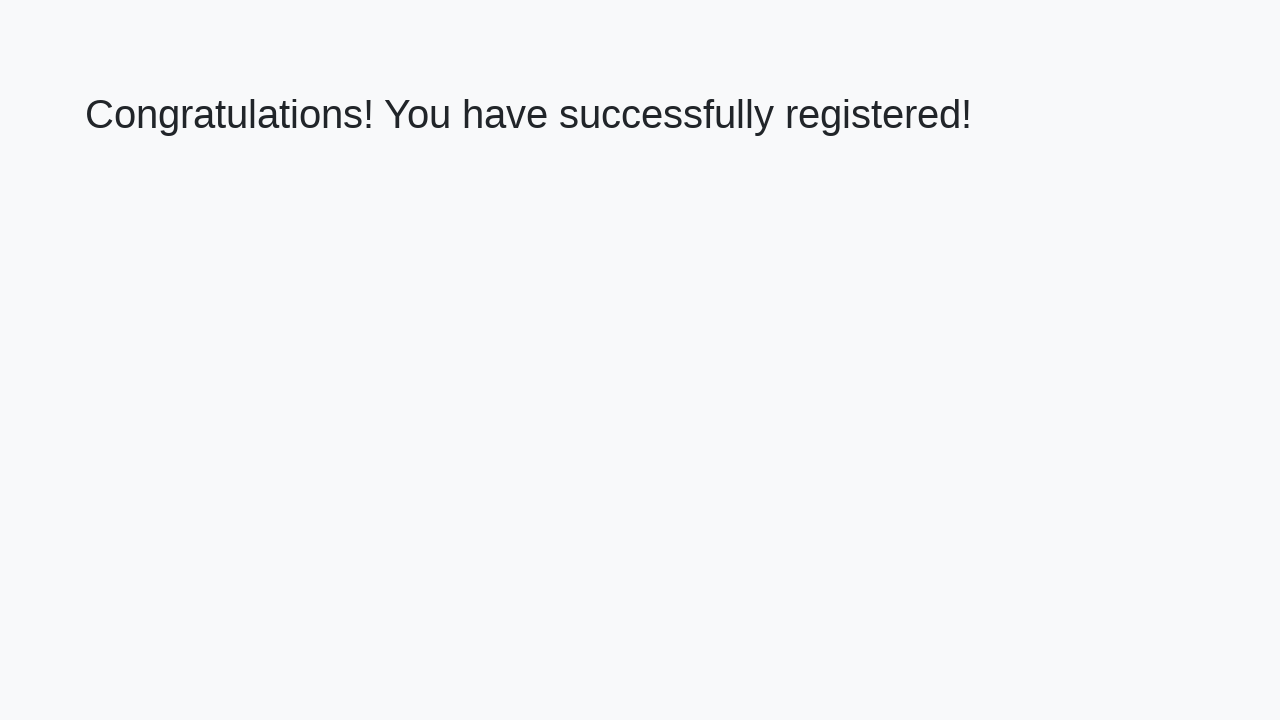

Verified successful registration with correct confirmation message
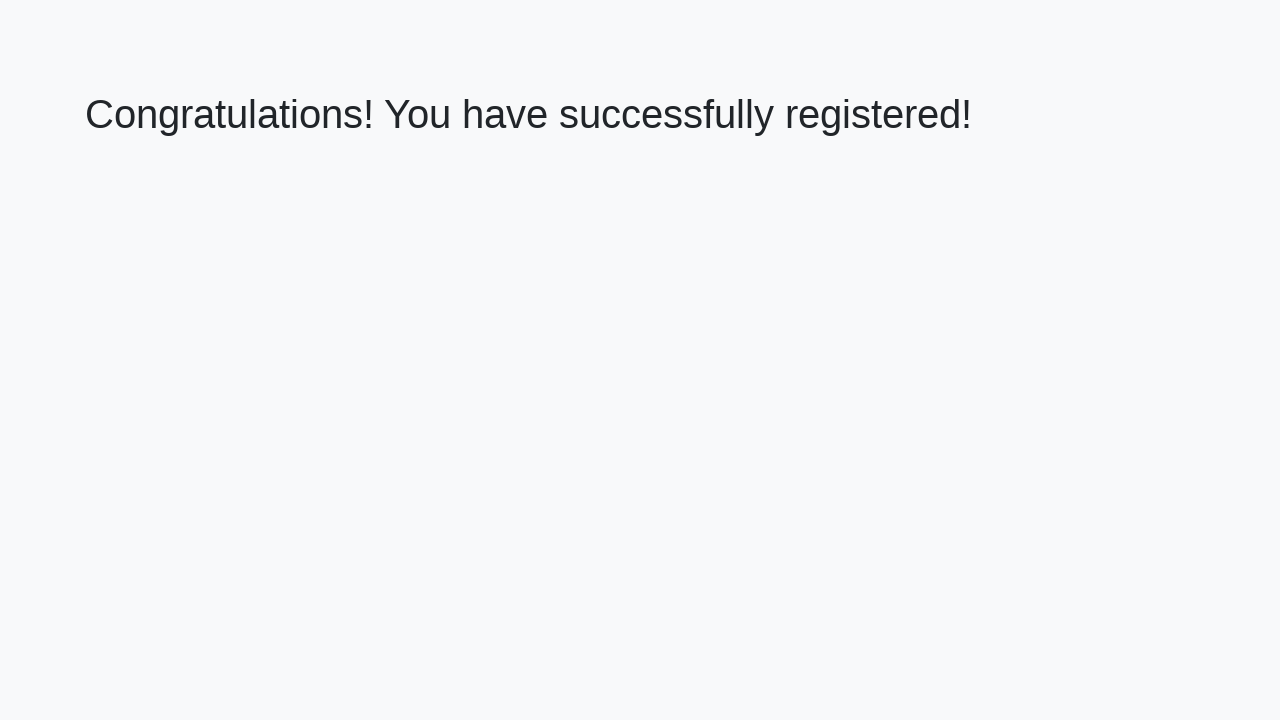

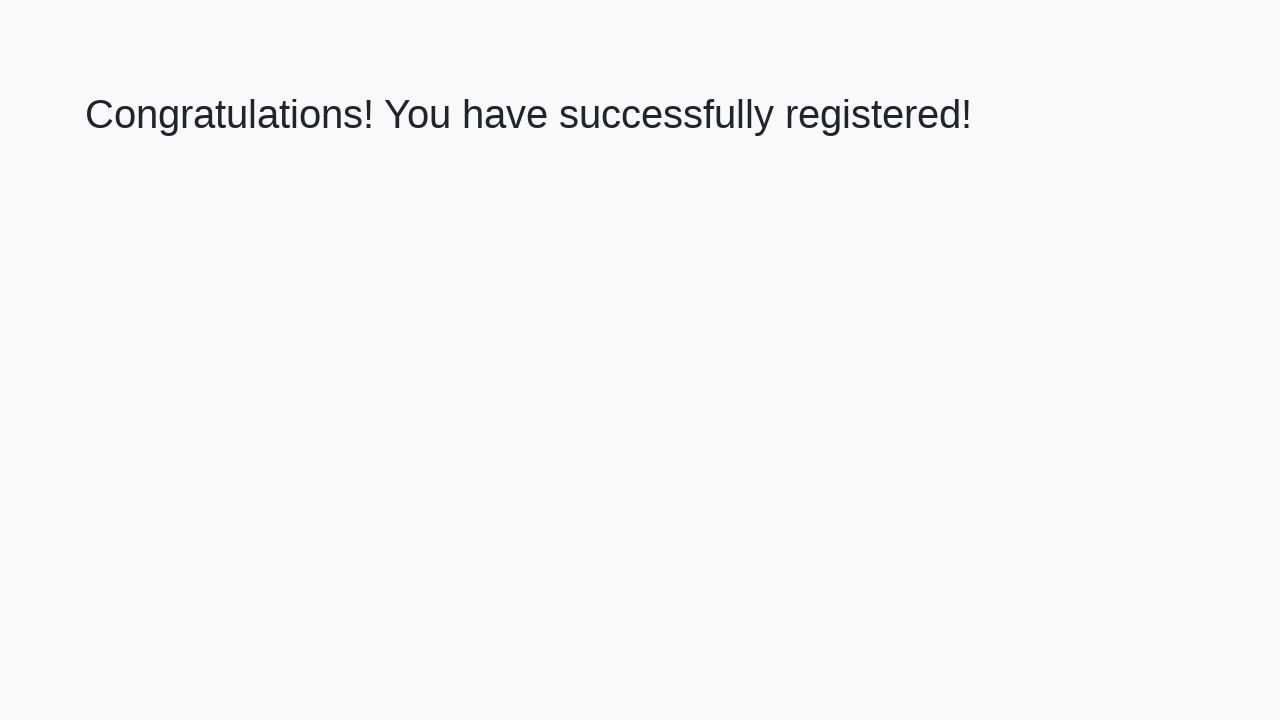